Tests dynamic loading functionality by clicking on Example 1, starting the loading process, and waiting for the content to appear

Starting URL: https://the-internet.herokuapp.com/dynamic_loading

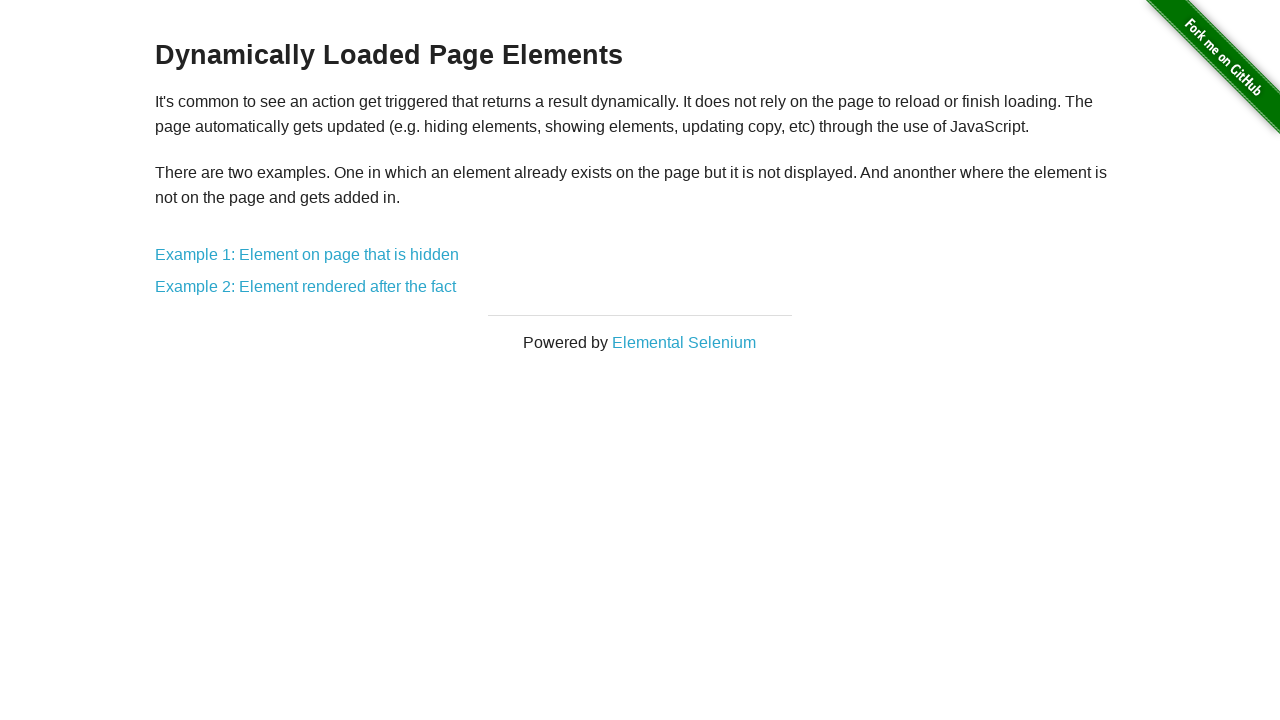

Clicked on Example 1 link at (307, 255) on a:has-text('Example 1:')
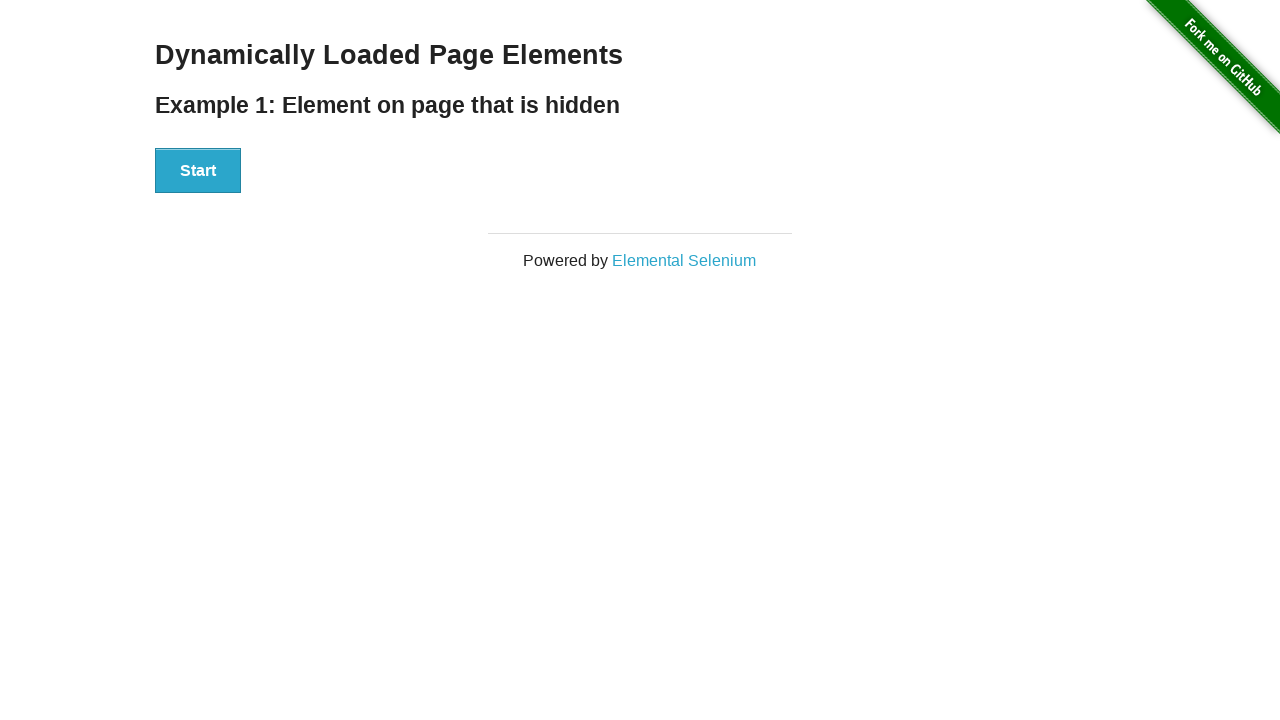

Clicked the Start button to begin dynamic loading at (198, 171) on button:has-text('Start')
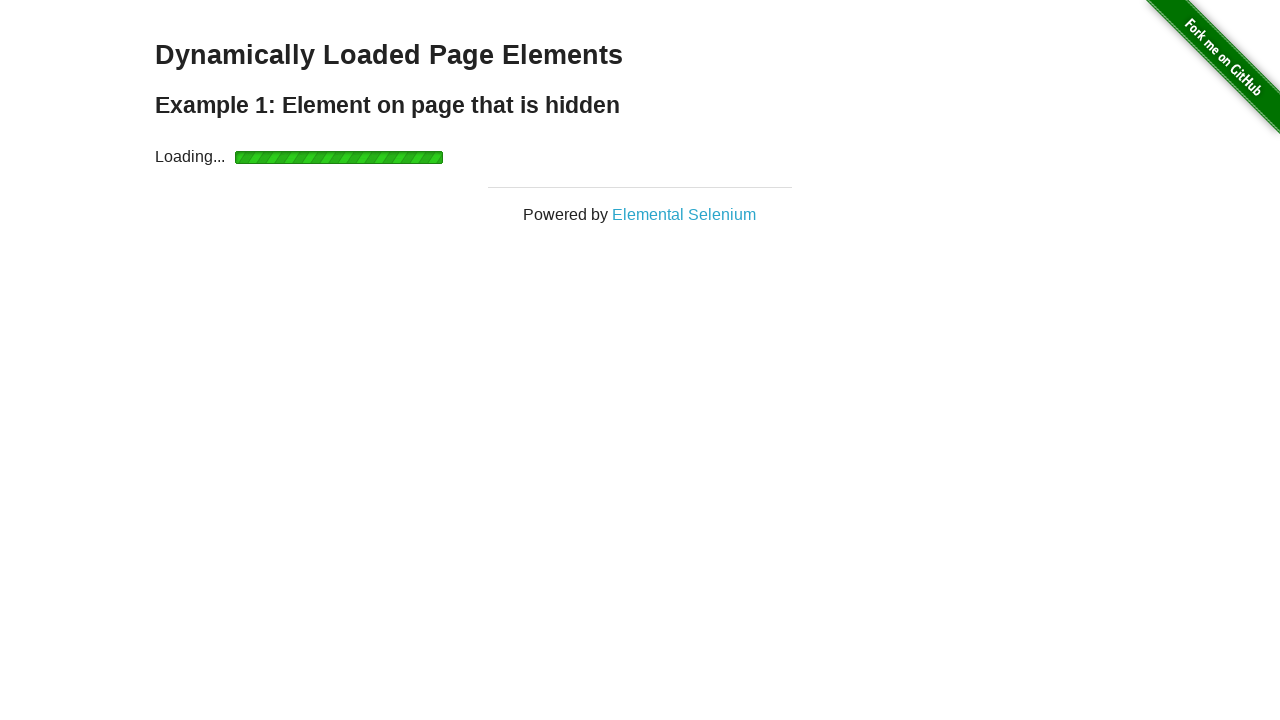

Waited for dynamically loaded content to appear
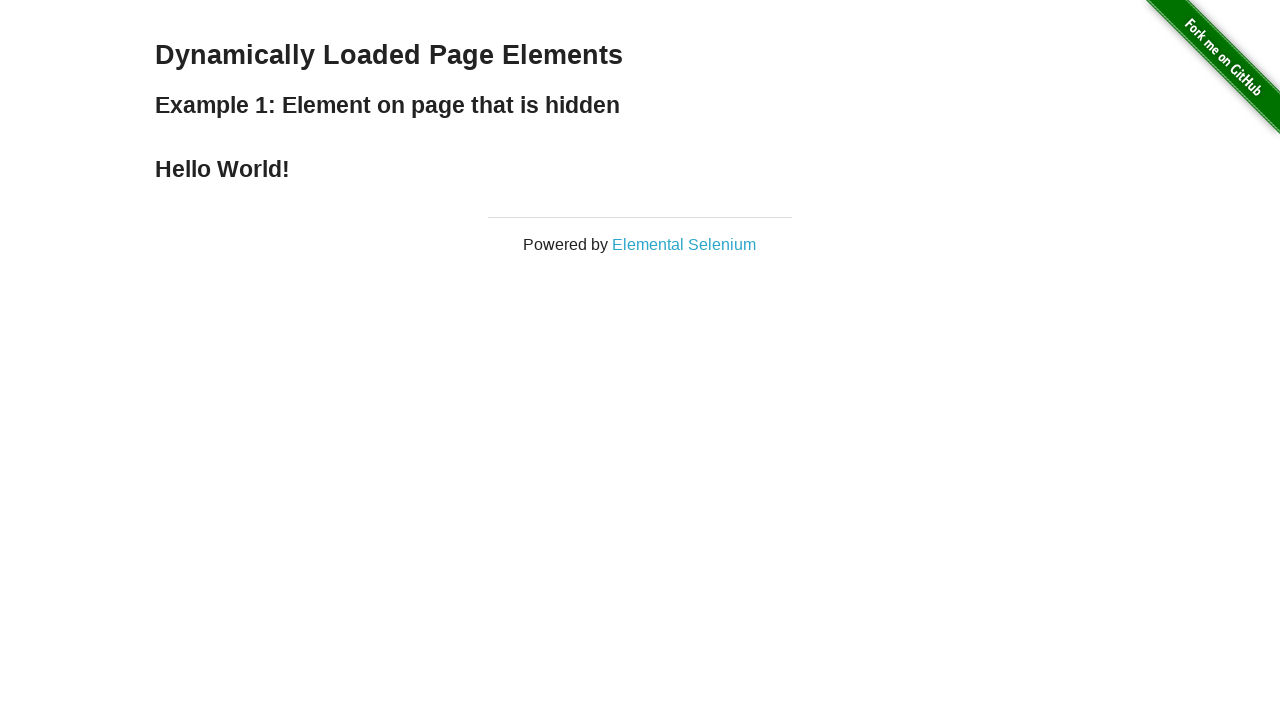

Retrieved loaded message: Hello World!
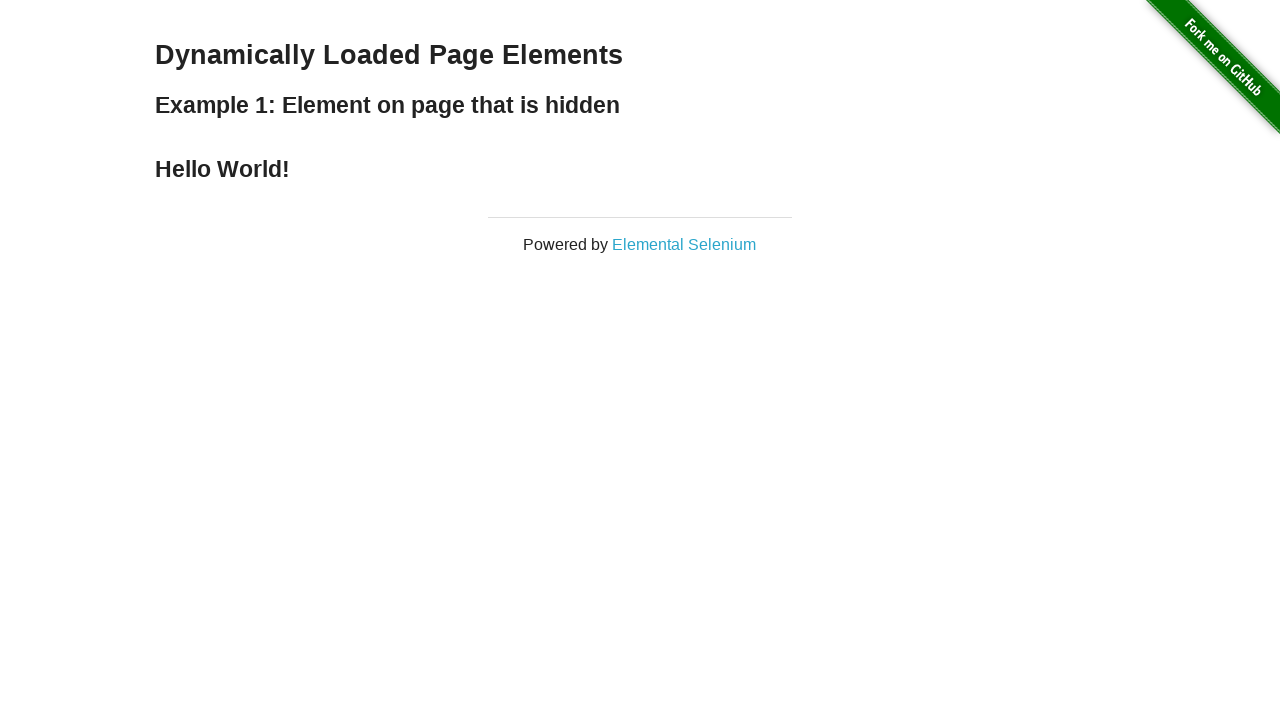

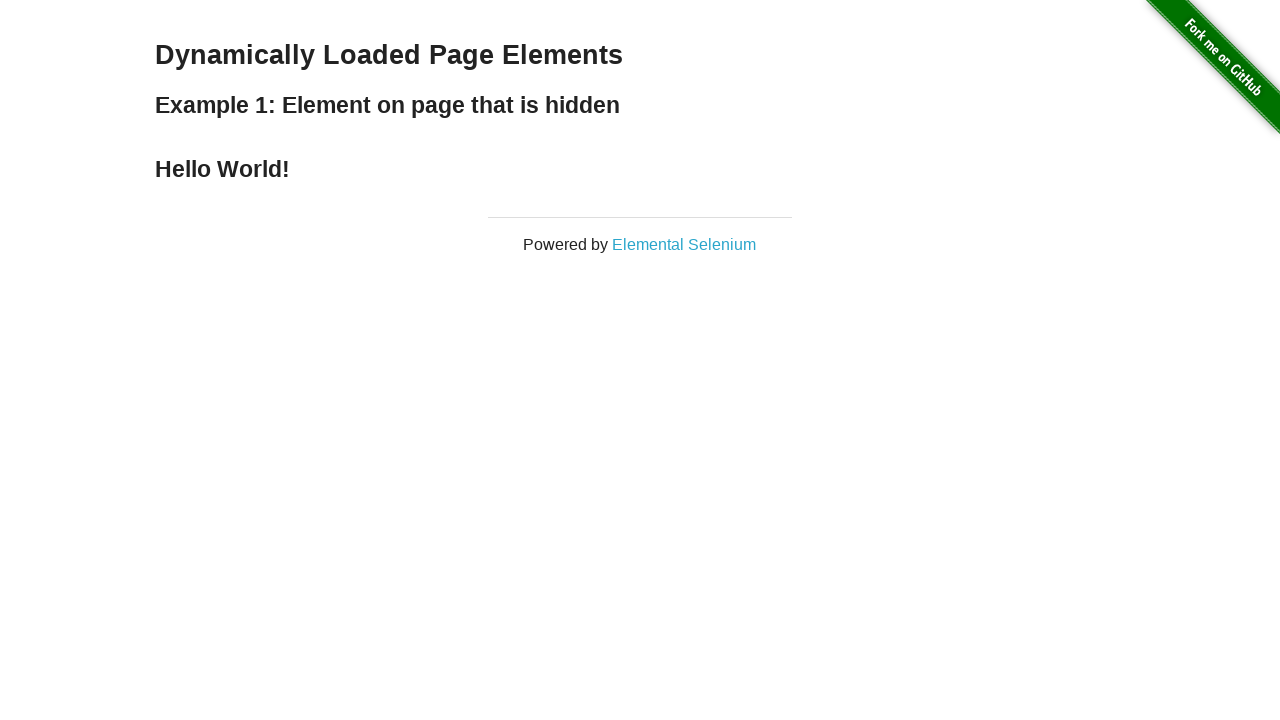